Solves a mathematical challenge by calculating a formula based on a value from the page, then fills the answer and submits the form with checkbox selections

Starting URL: https://suninjuly.github.io/math.html

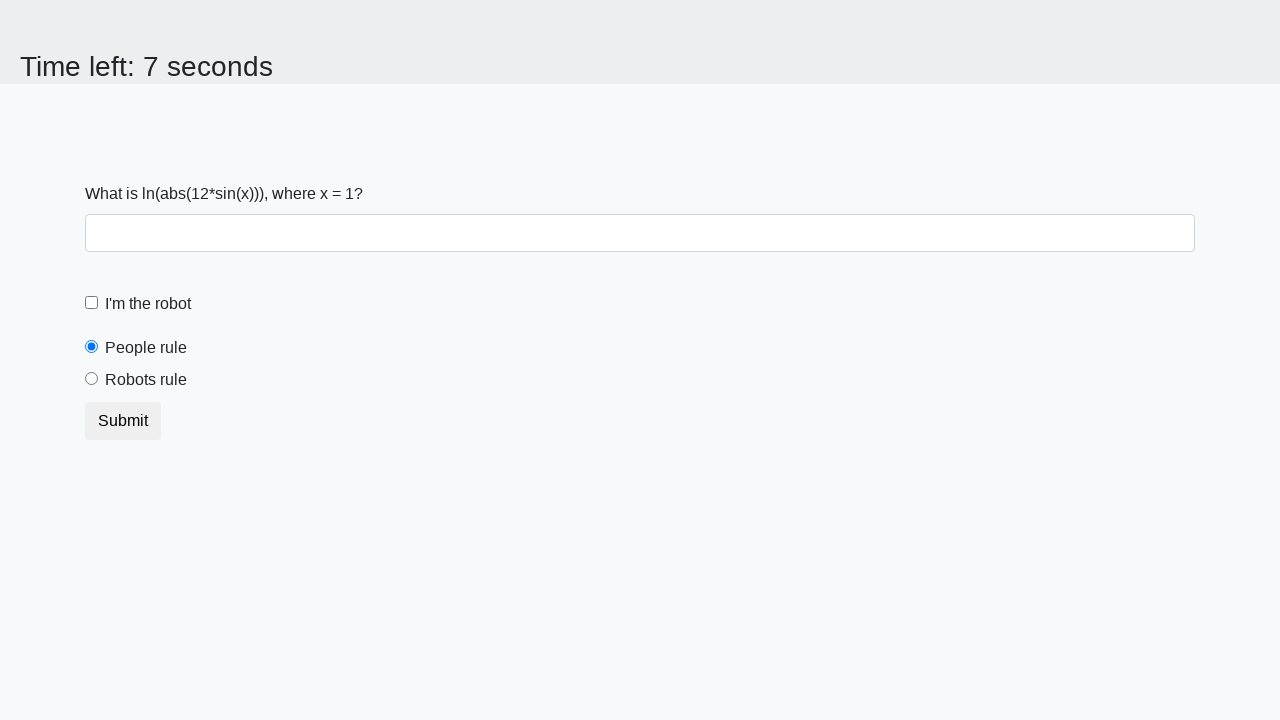

Retrieved the value for x from the page element
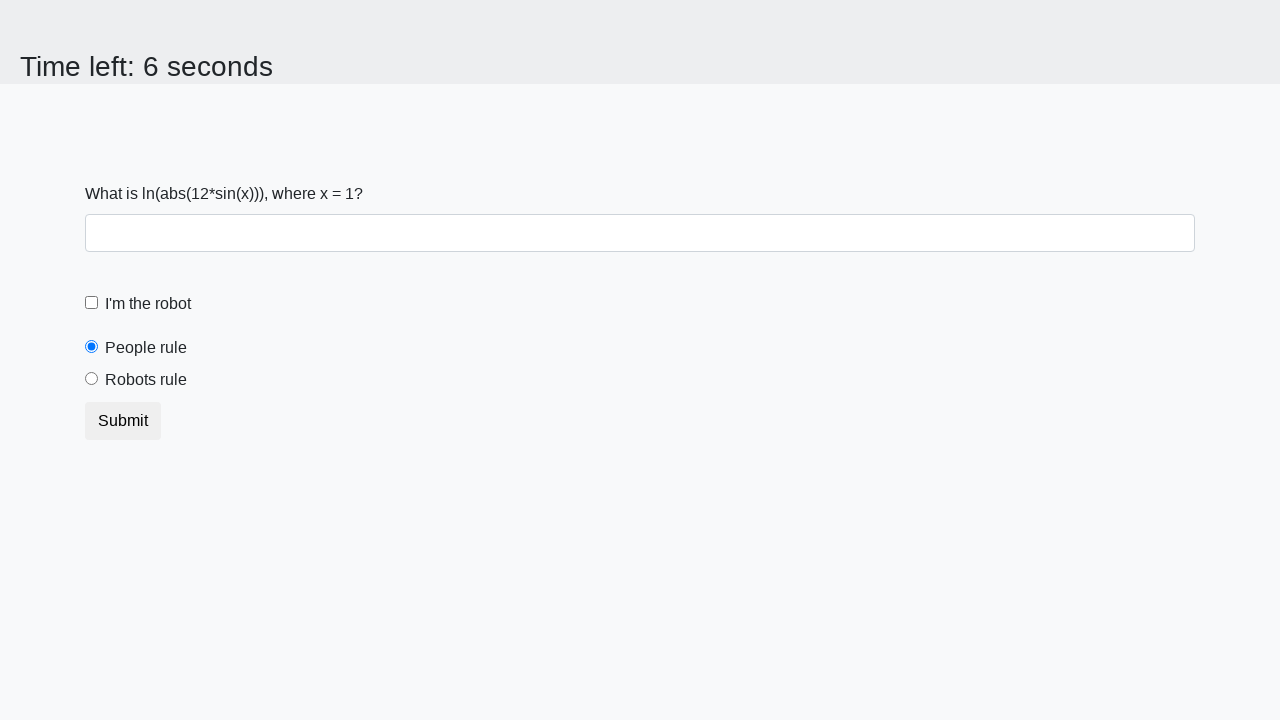

Calculated the mathematical formula: log(abs(12 * sin(x)))
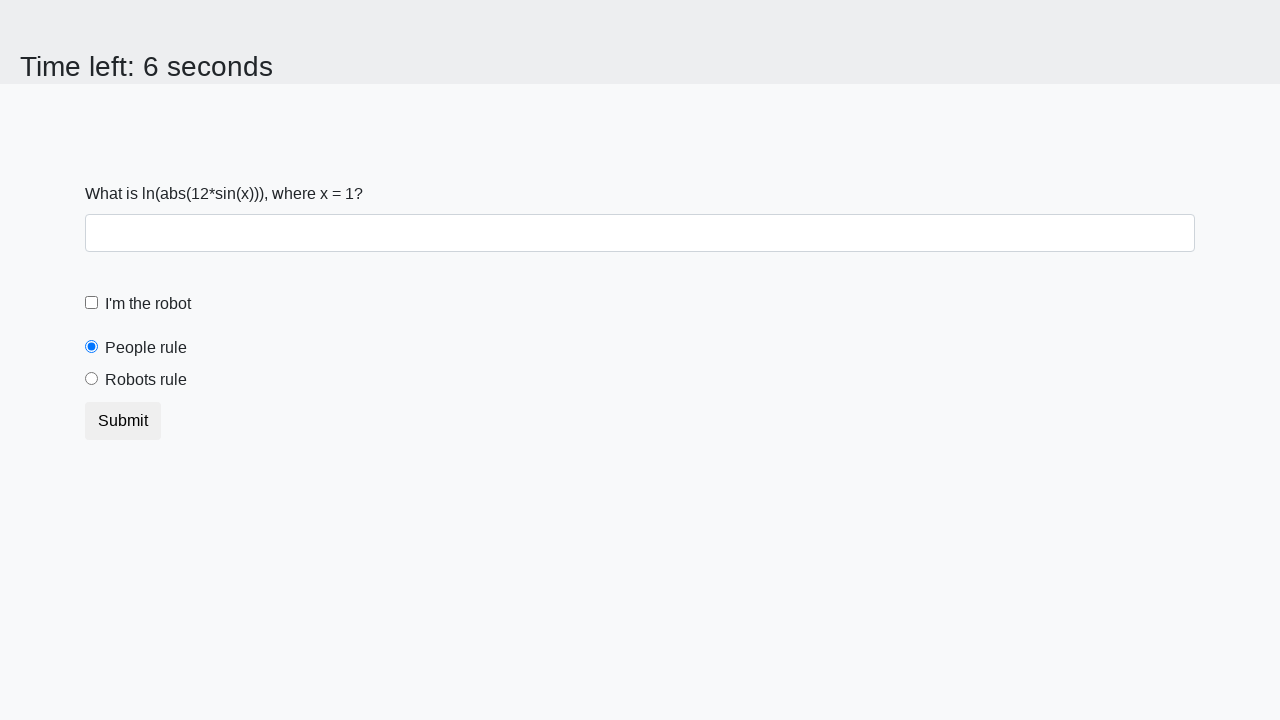

Filled the answer field with calculated result on #answer
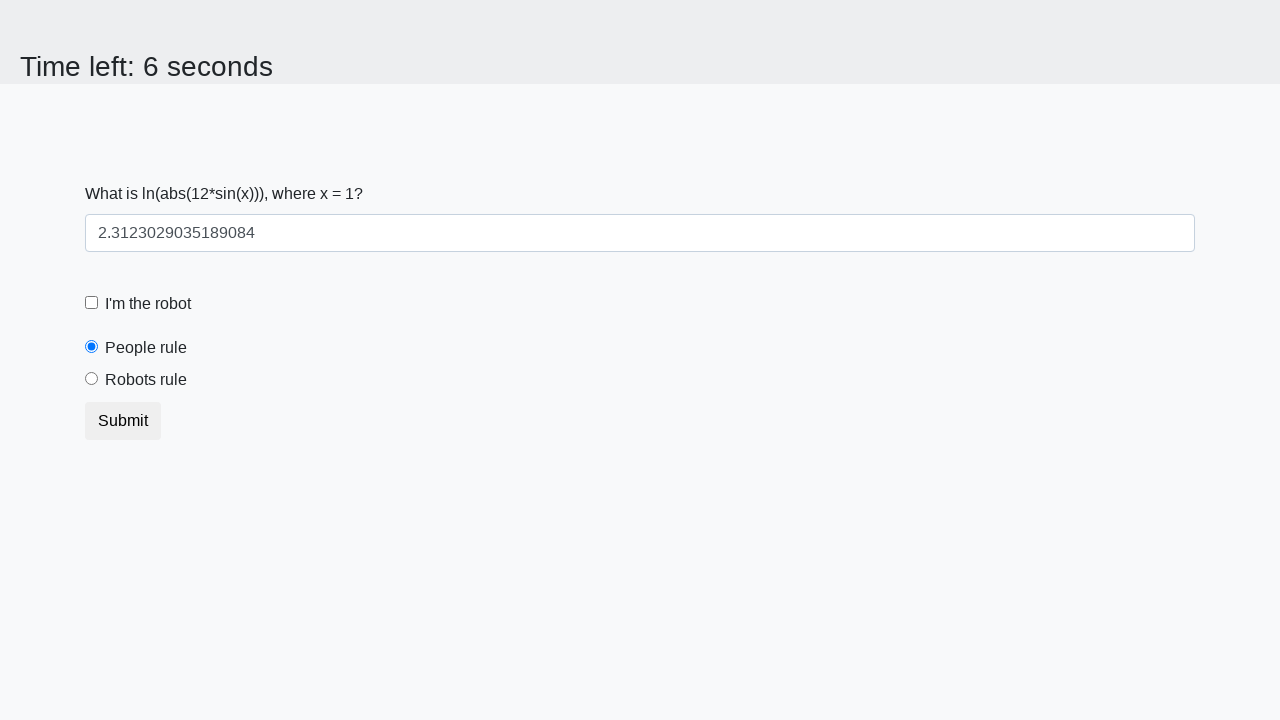

Clicked the robot checkbox at (92, 303) on #robotCheckbox
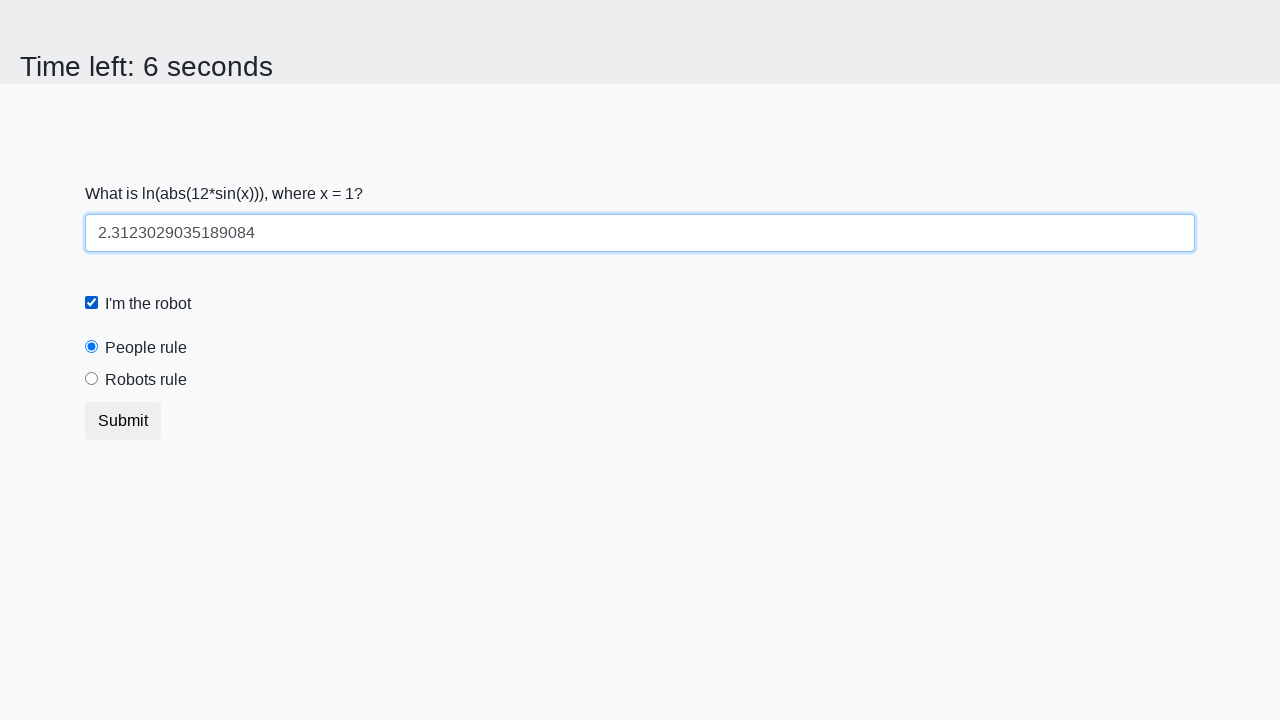

Clicked the robots rule radio button at (92, 379) on #robotsRule
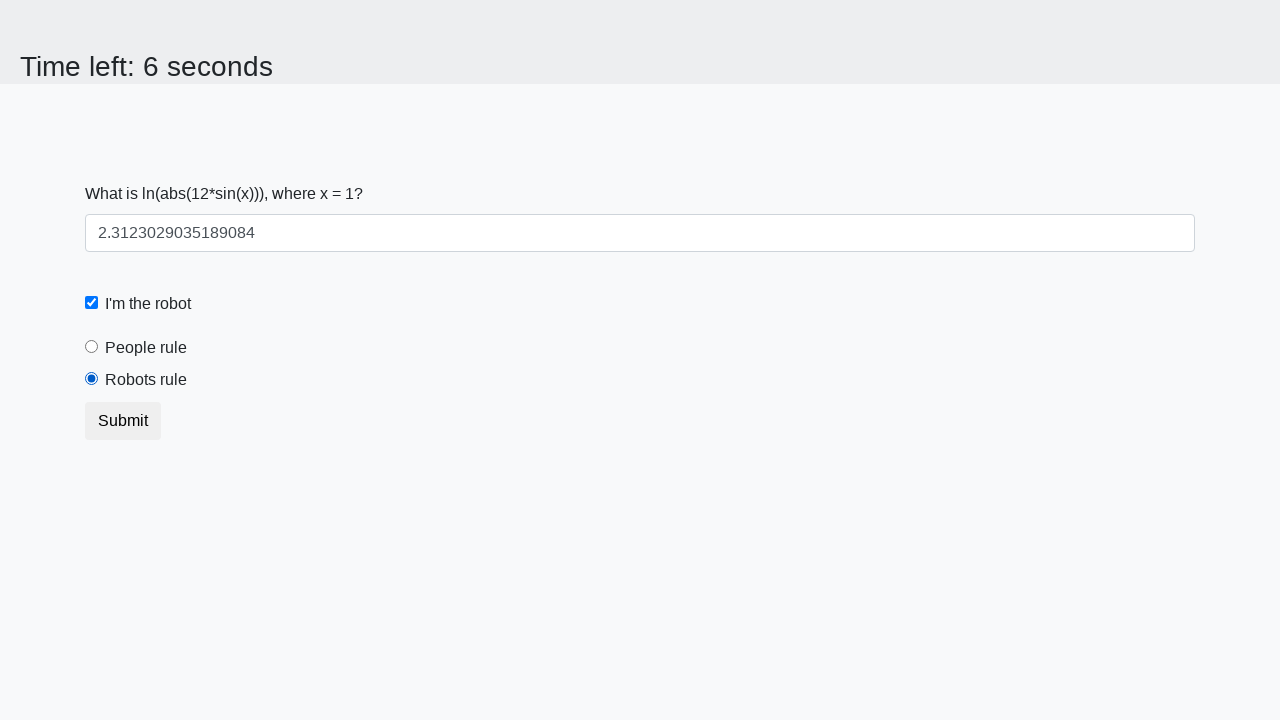

Submitted the form at (123, 421) on button[type='submit']
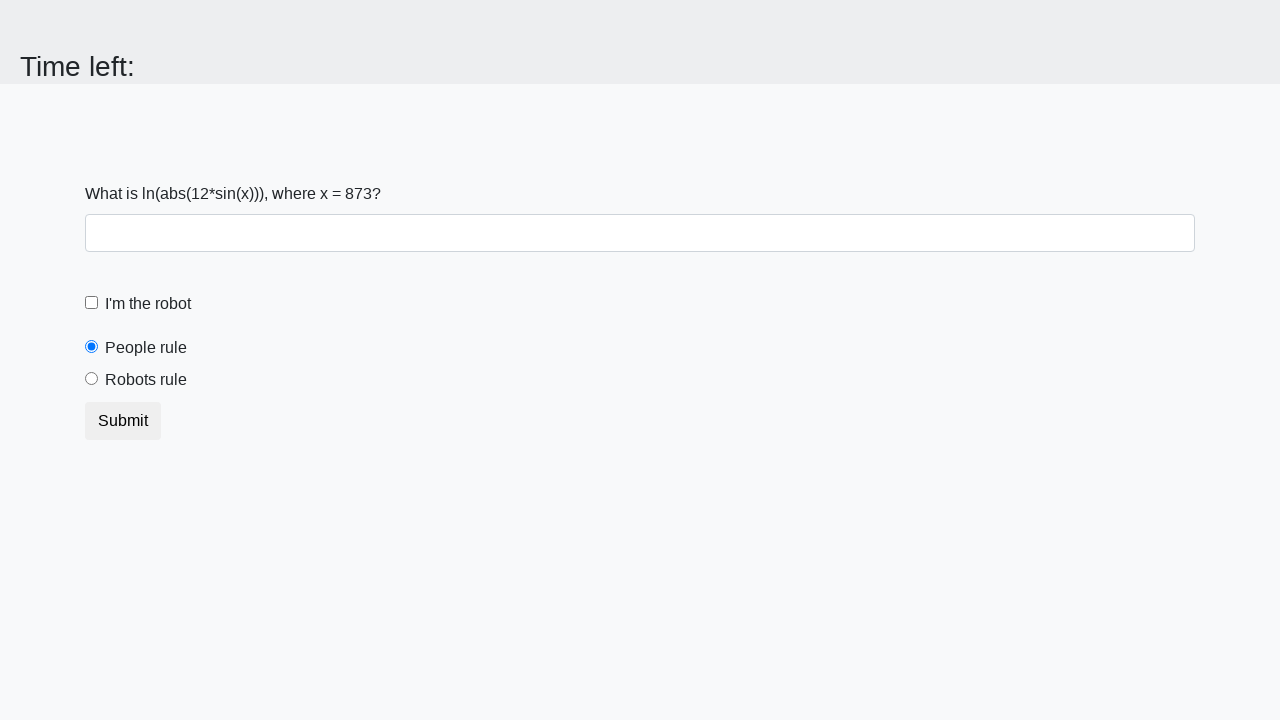

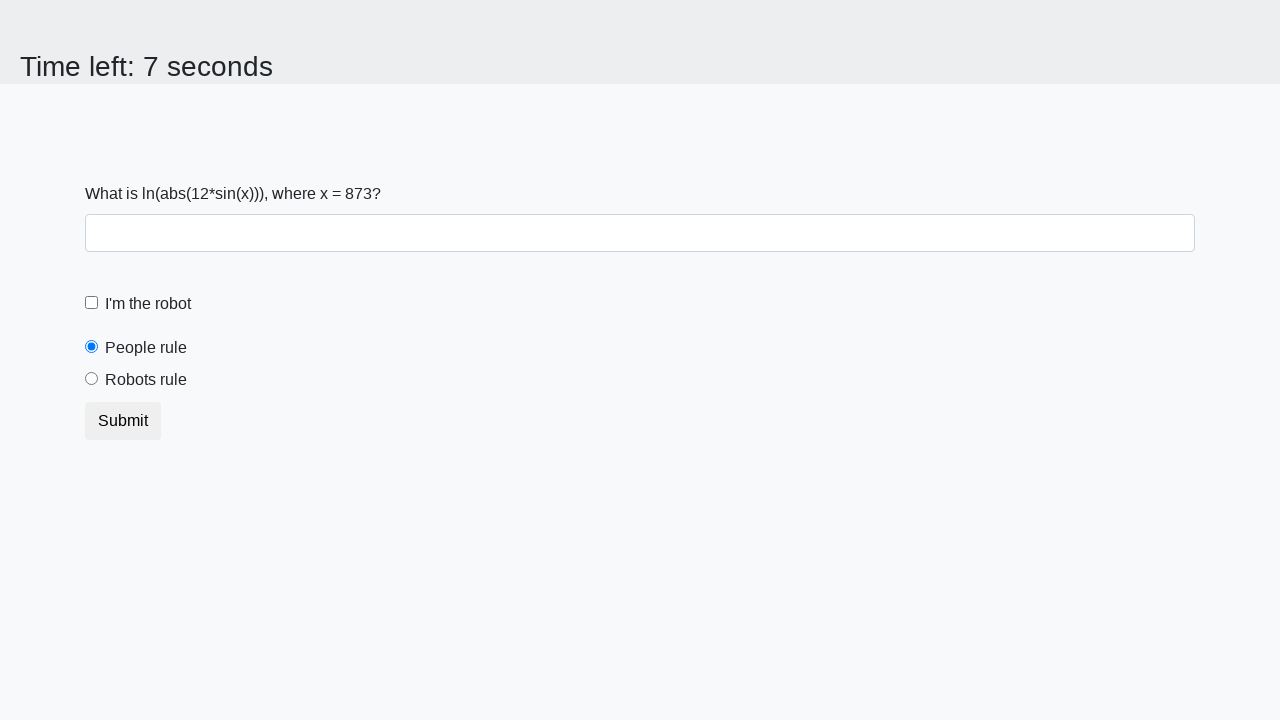